Tests window/tab switching functionality by opening a new tab, interacting with it, and switching back to the parent window

Starting URL: https://rahulshettyacademy.com/AutomationPractice/

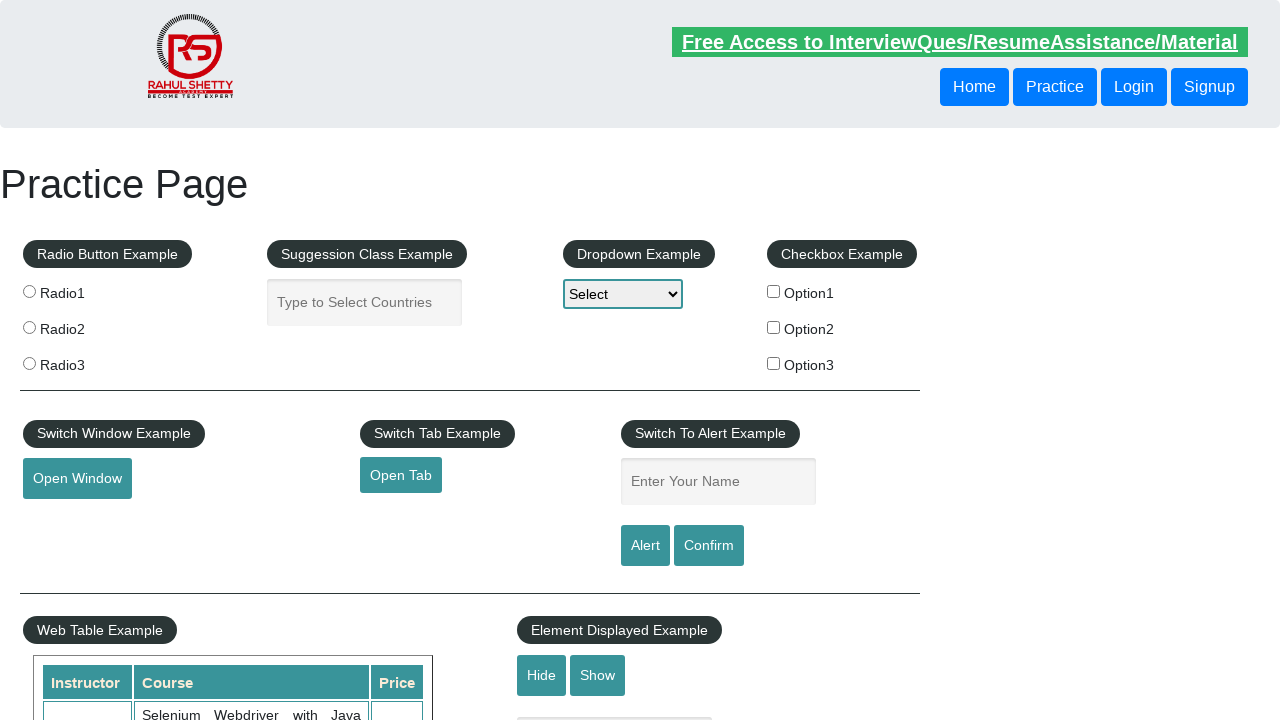

Clicked button to open new tab at (401, 475) on #opentab
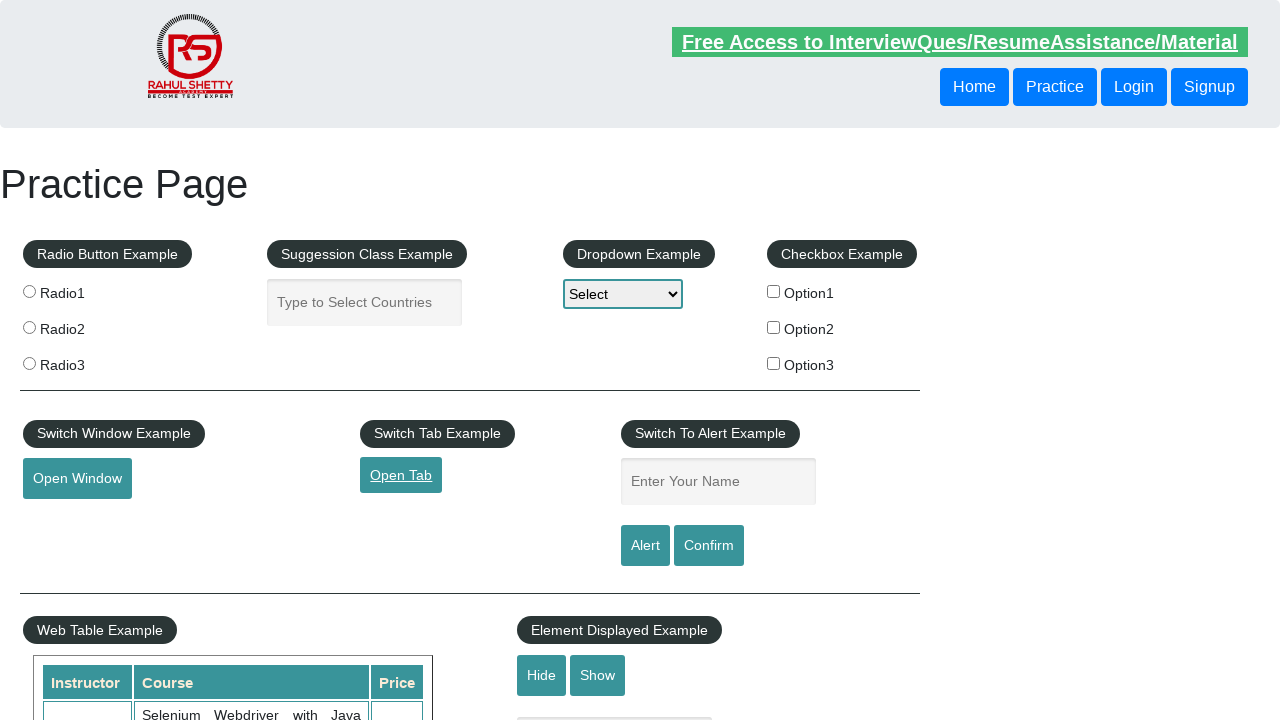

New tab opened and captured
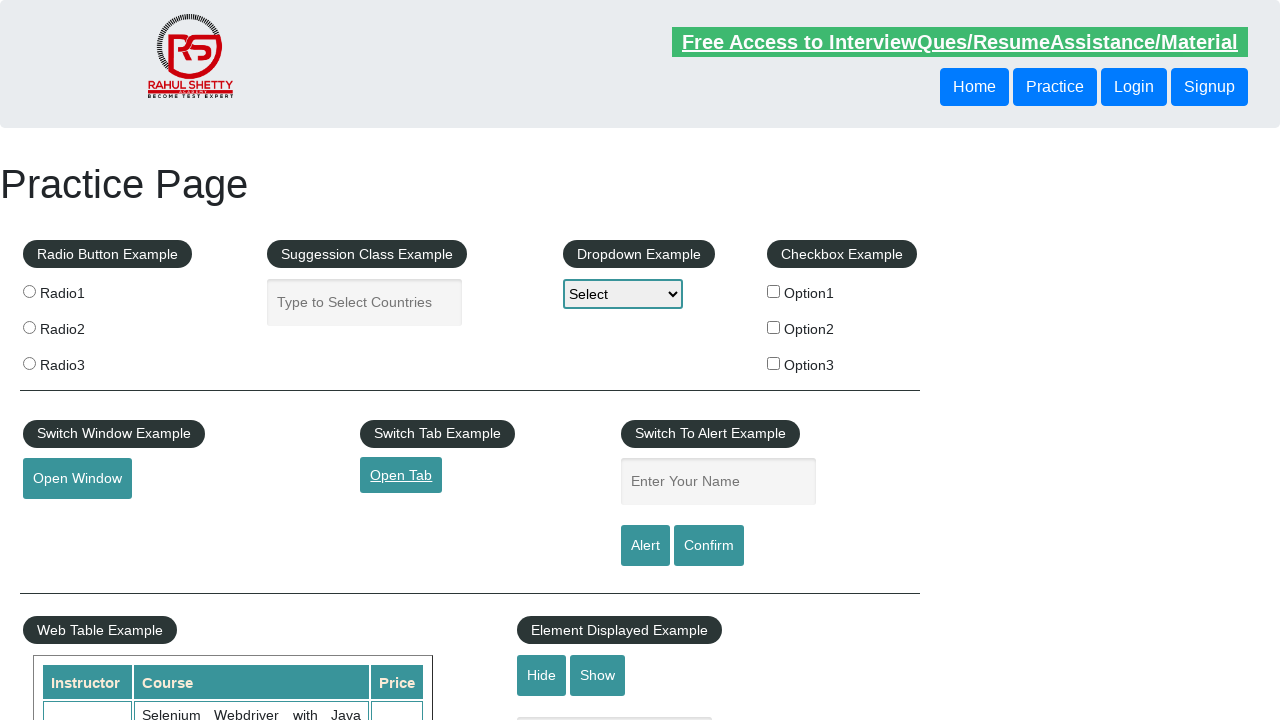

Switched to new tab and clicked 'Access all our Courses' link at (1092, 124) on text=Access all our Courses
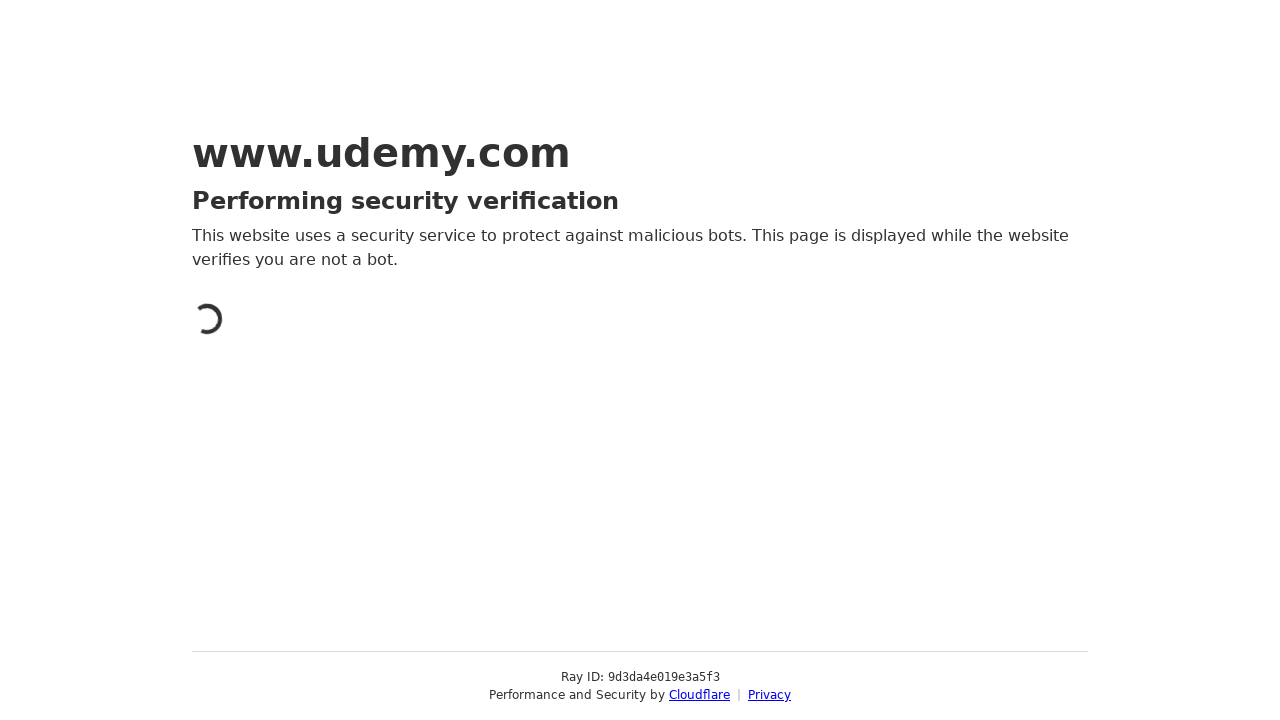

Switched back to original page and filled autocomplete field with 'Switched back successfully' on #autocomplete
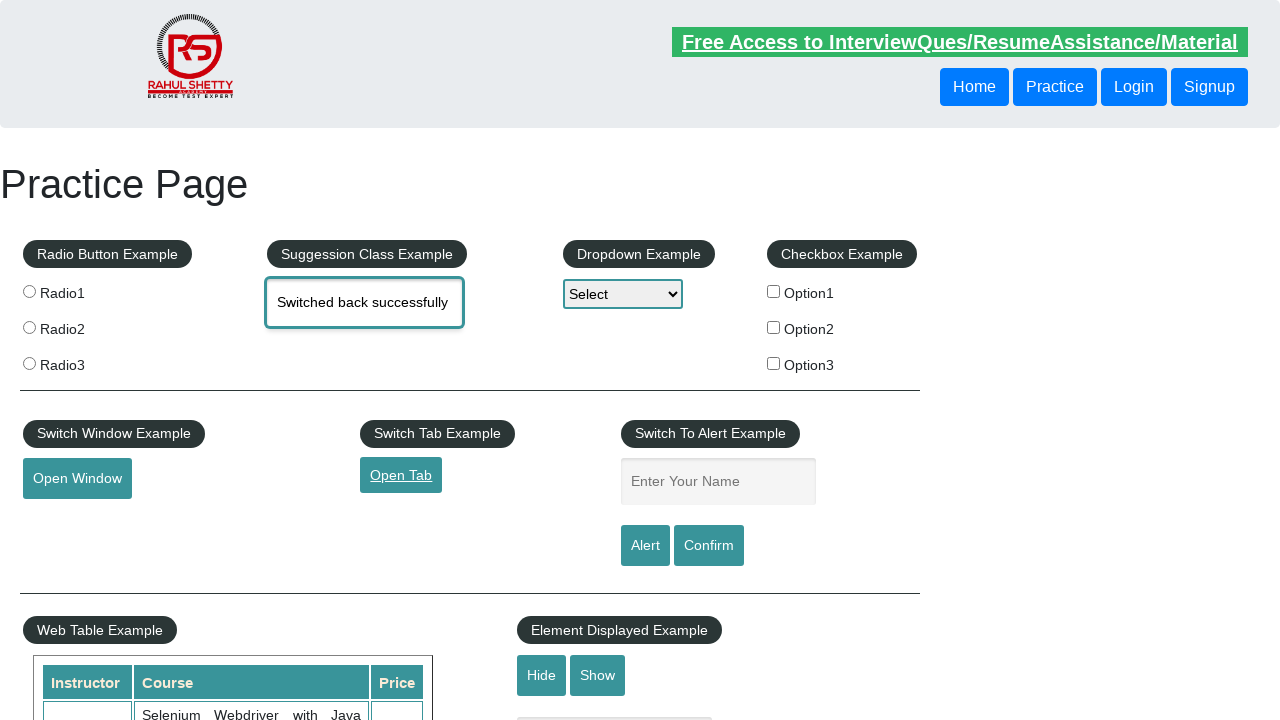

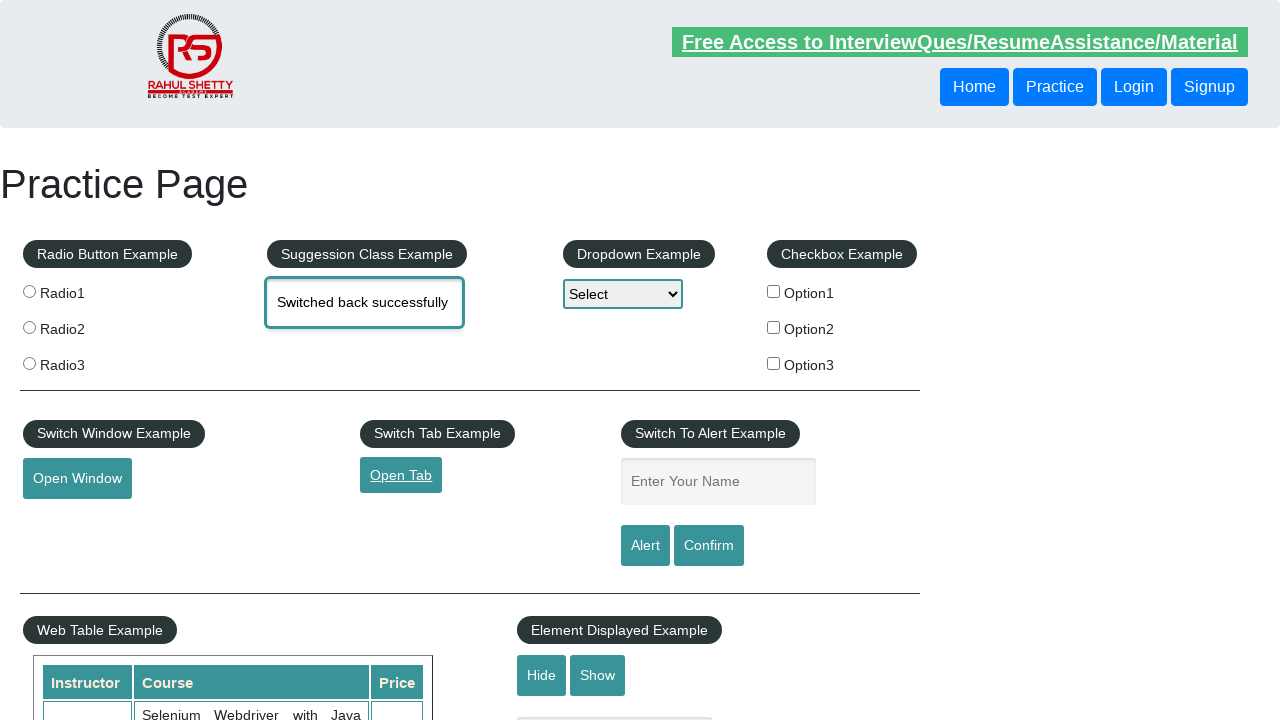